Tests login form validation by entering only a username and clicking login, verifying the password required error message is displayed.

Starting URL: https://www.saucedemo.com

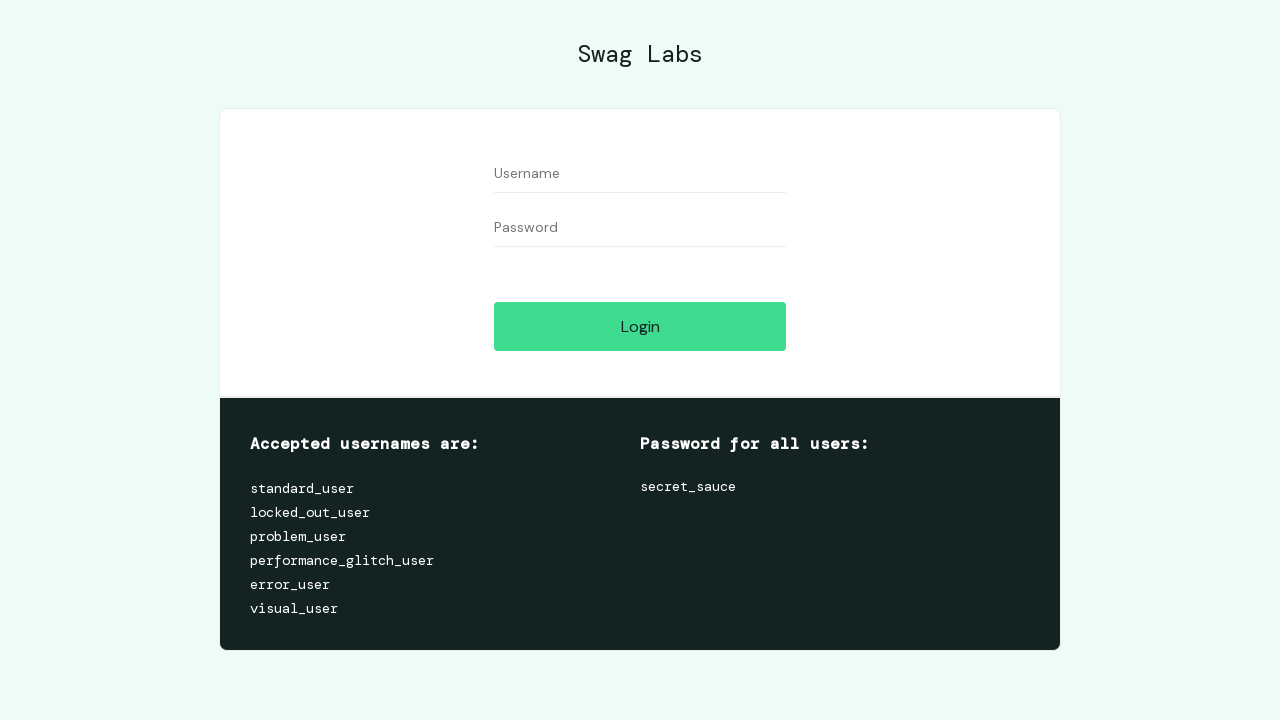

Username field is visible on login page
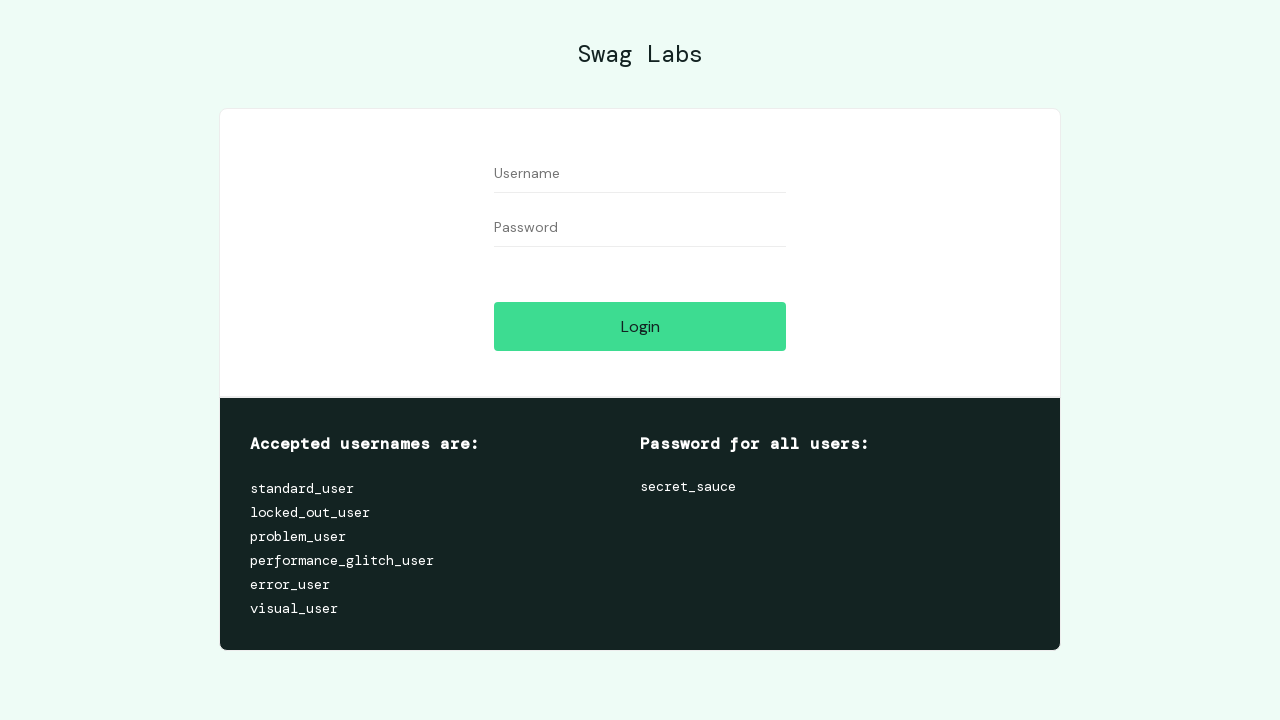

Entered 'standard_user' in username field on #user-name
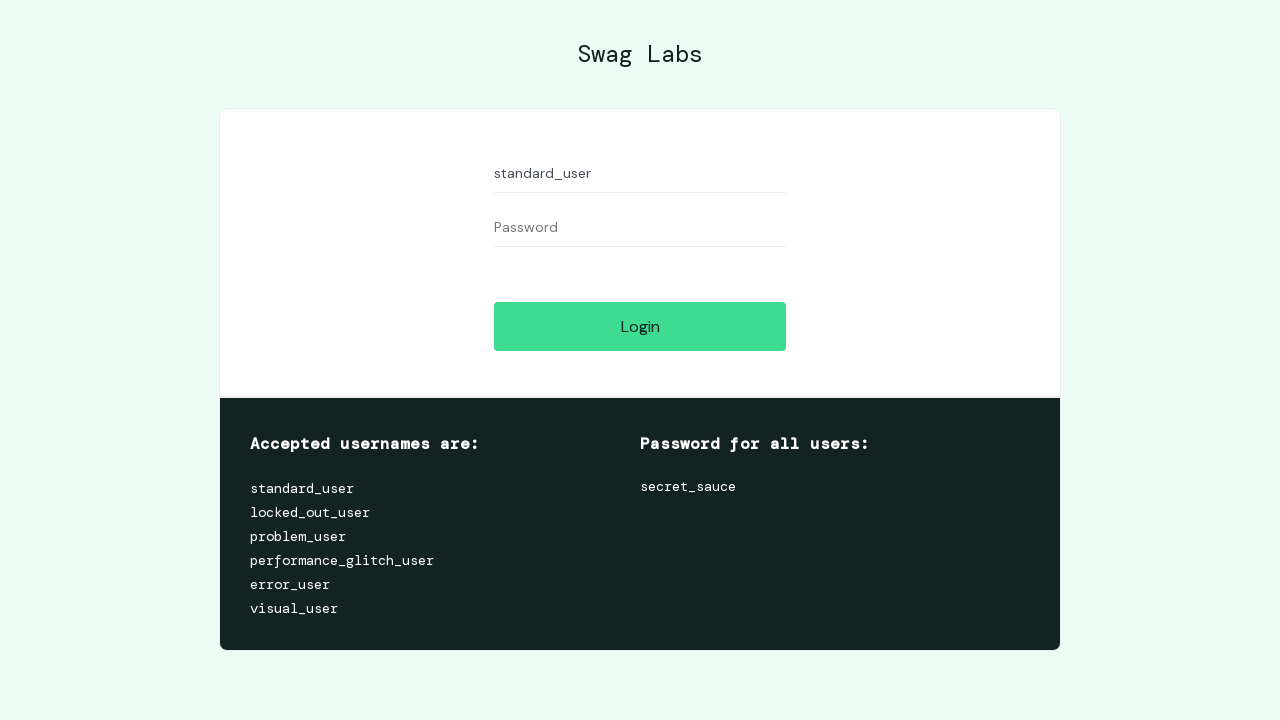

Clicked login button without entering password at (640, 326) on #login-button
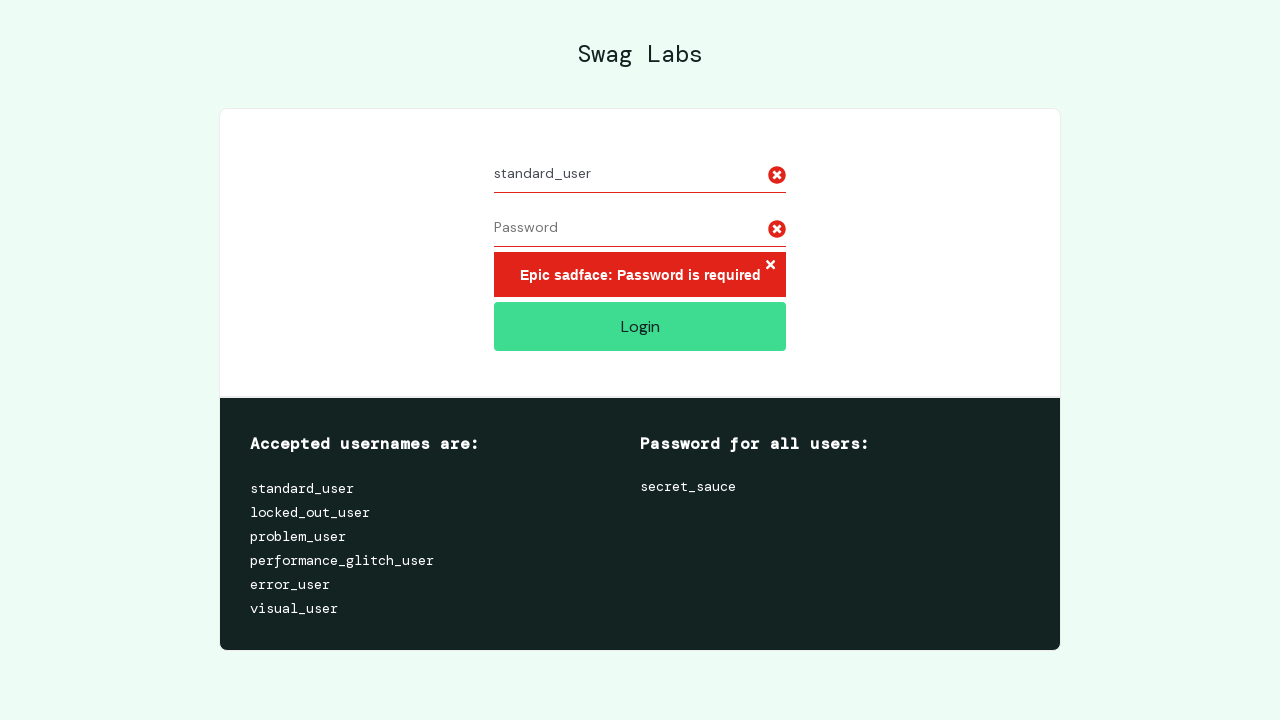

Password required error message displayed
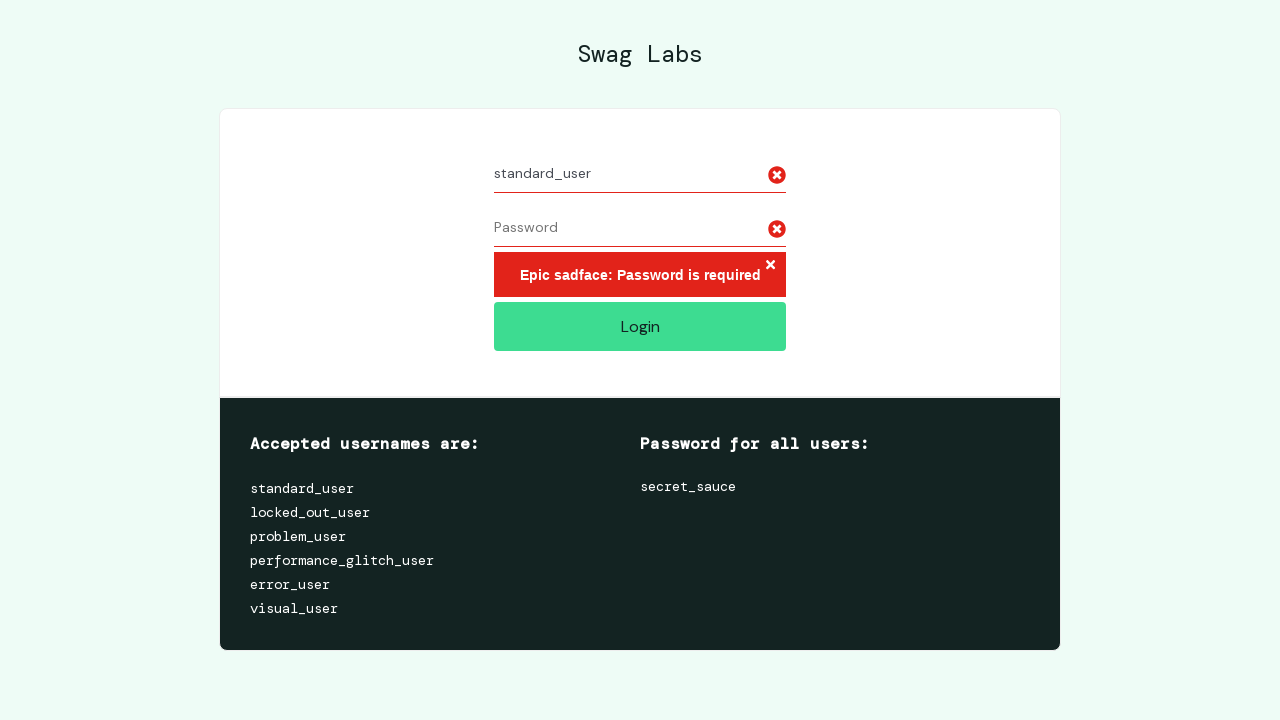

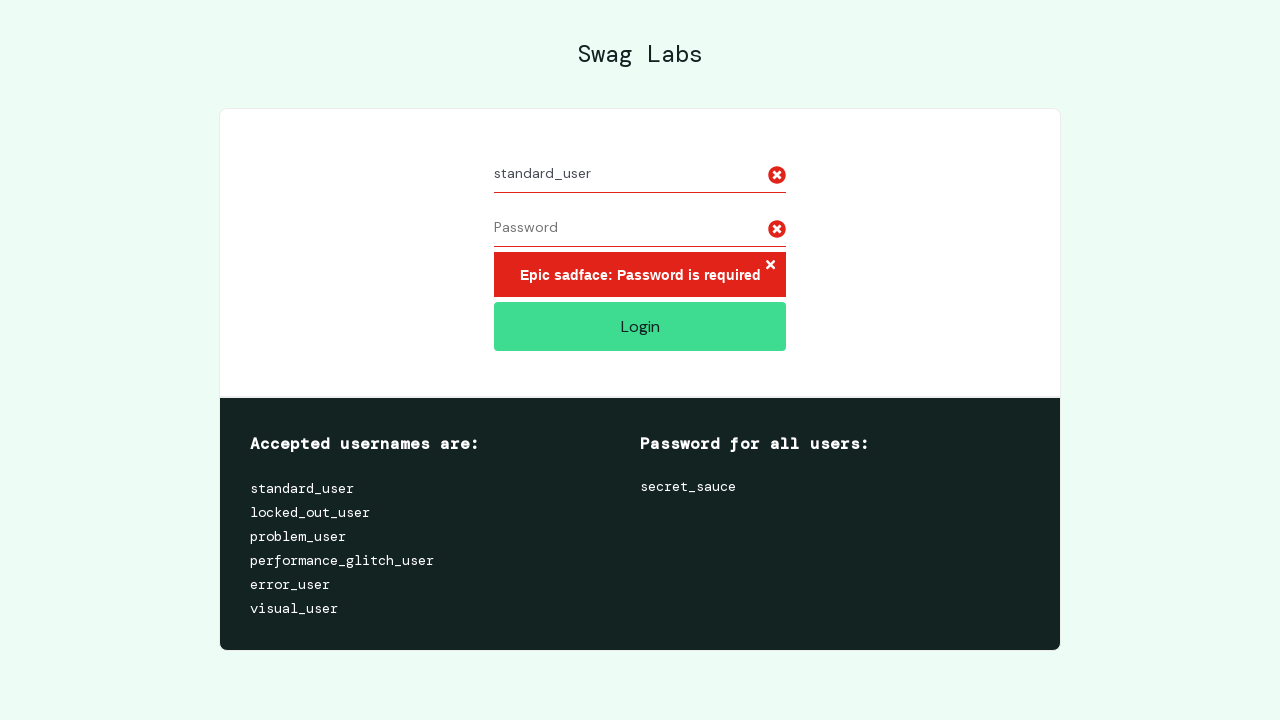